Navigates to a page with a web table and verifies the table structure is present with columns and rows

Starting URL: https://rahulshettyacademy.com/AutomationPractice/

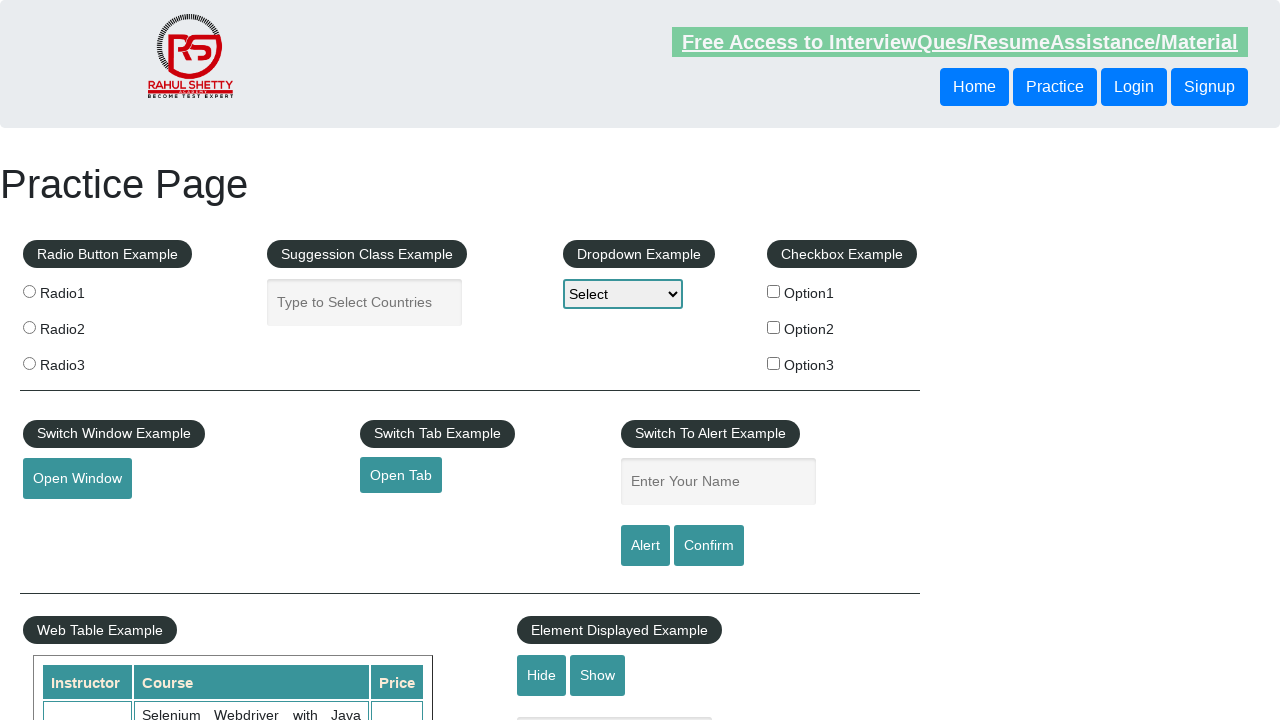

Navigated to AutomationPractice page
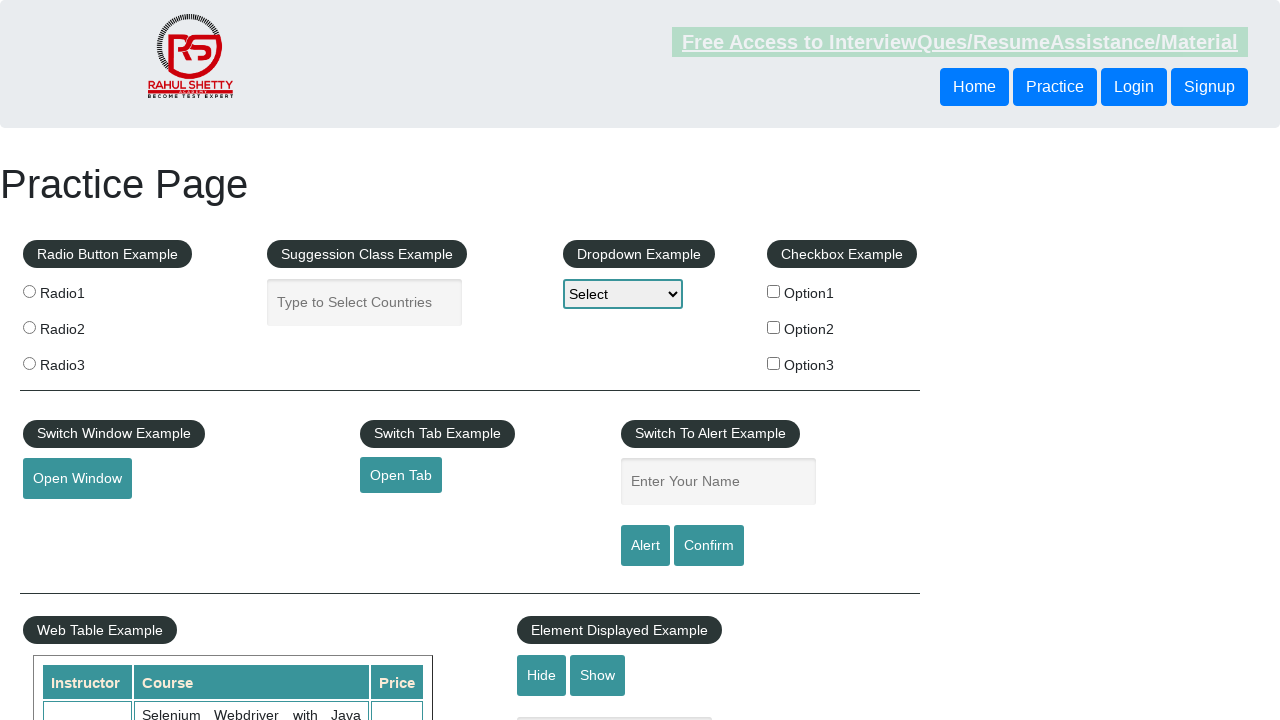

Web table with id 'product' is present
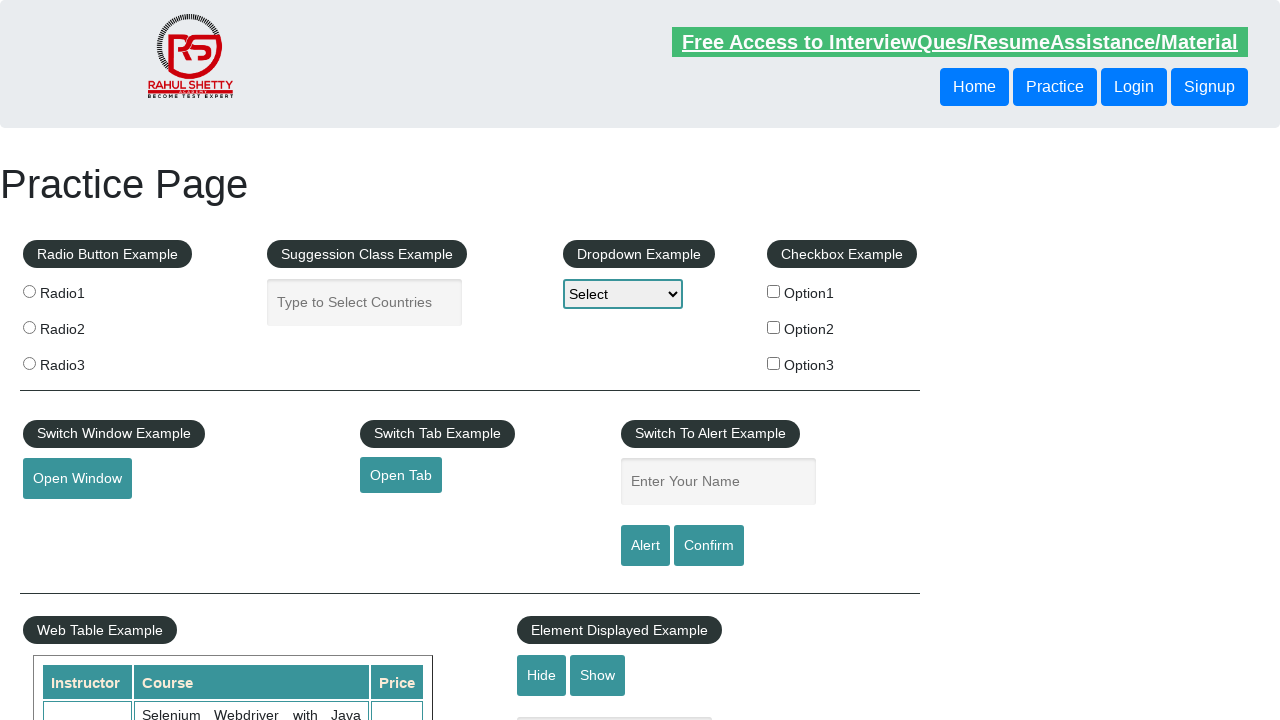

Table headers are present in the web table
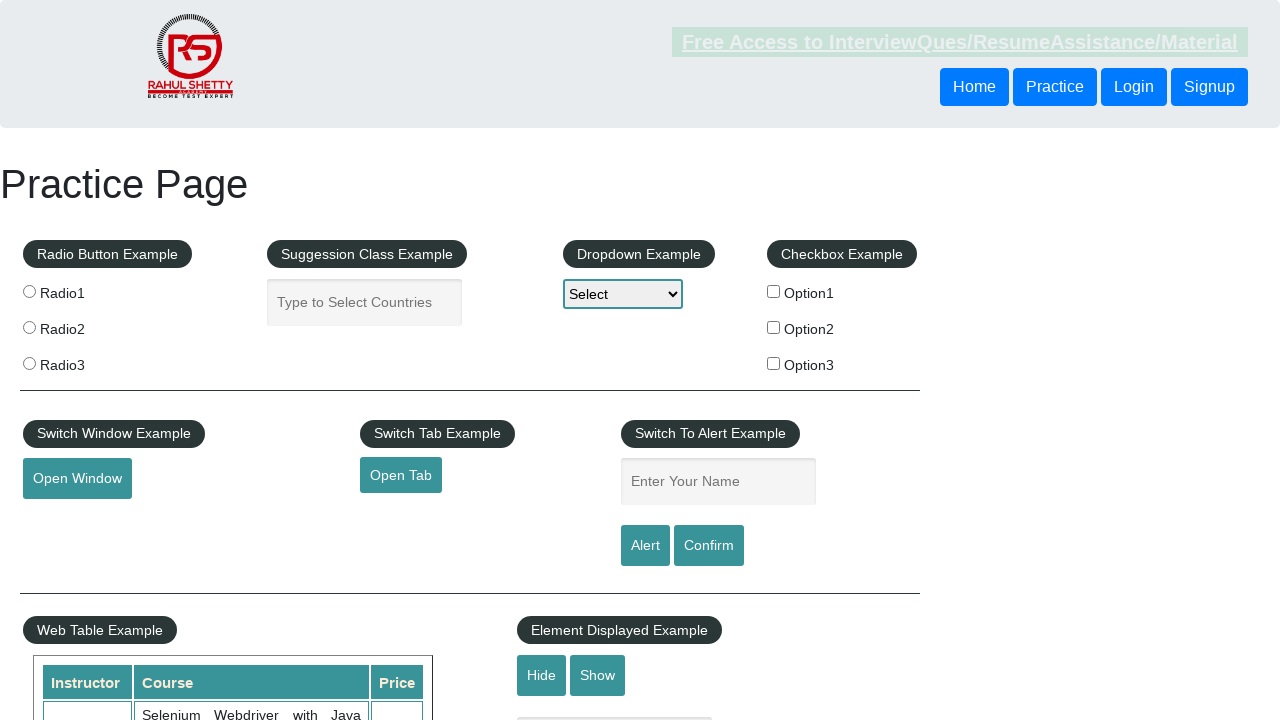

Table data rows are present in the web table
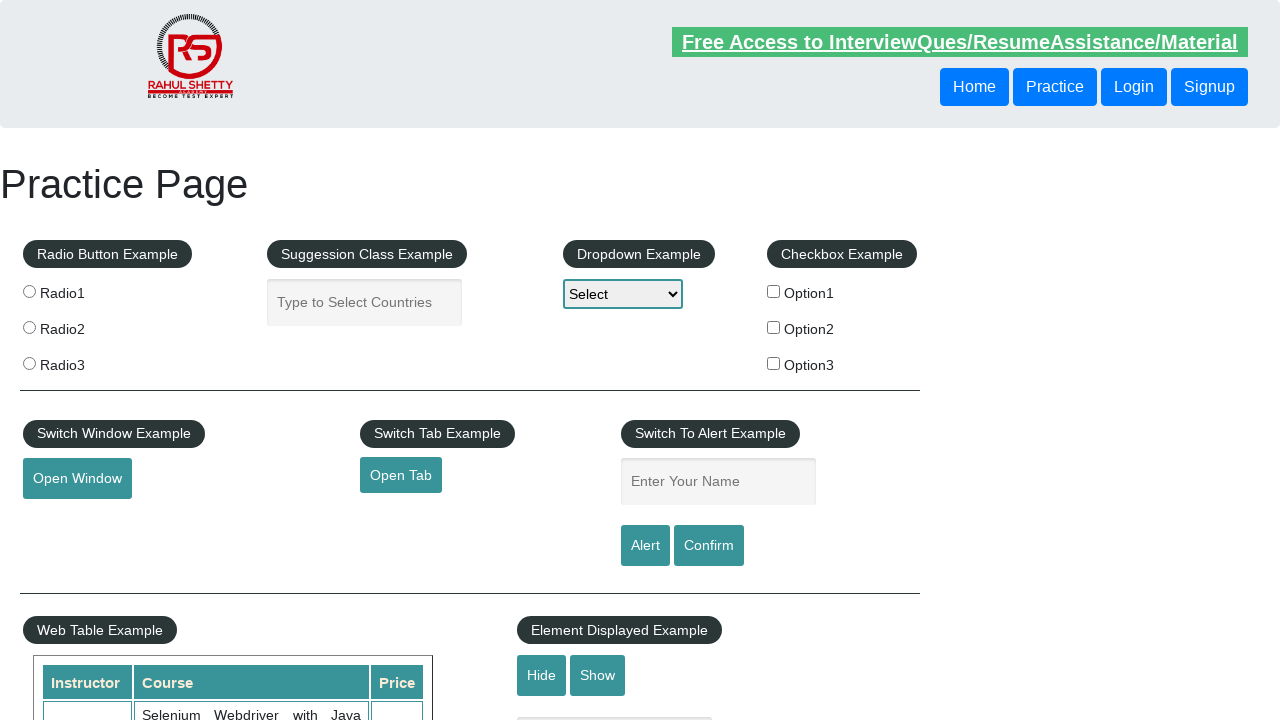

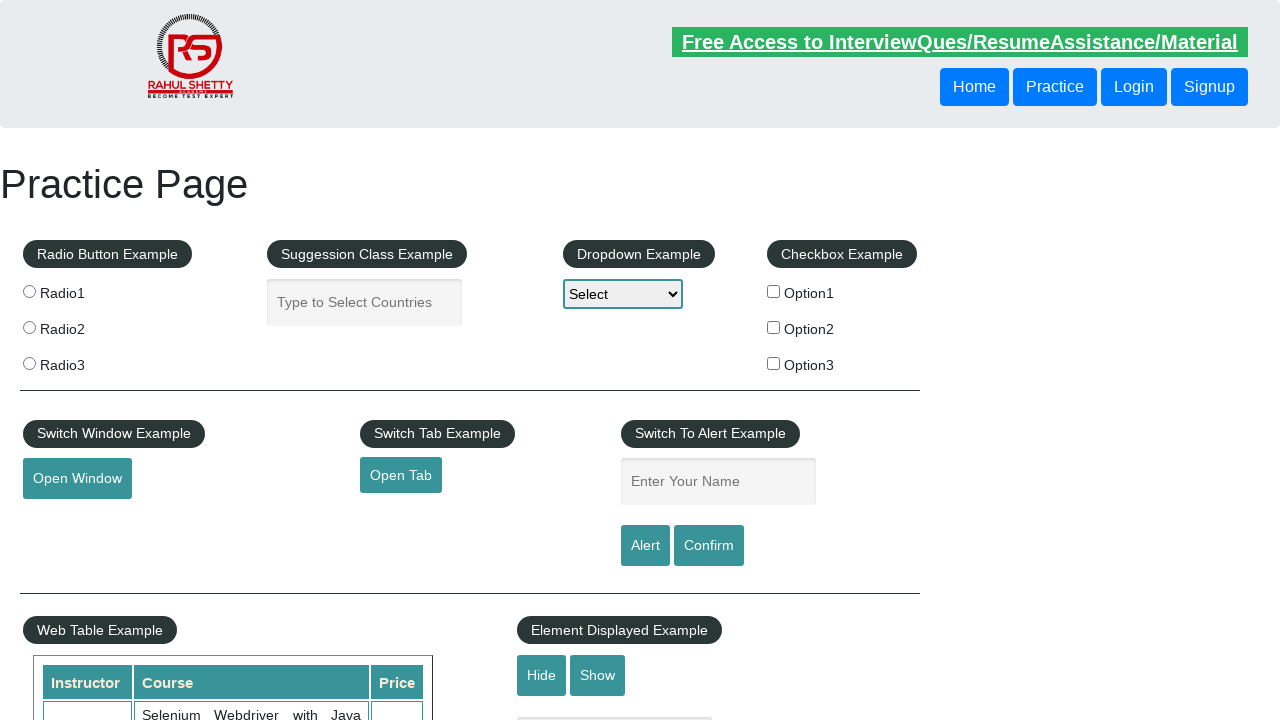